Waits for price to drop to $100, books it, then solves a math problem and submits the answer

Starting URL: http://suninjuly.github.io/explicit_wait2.html

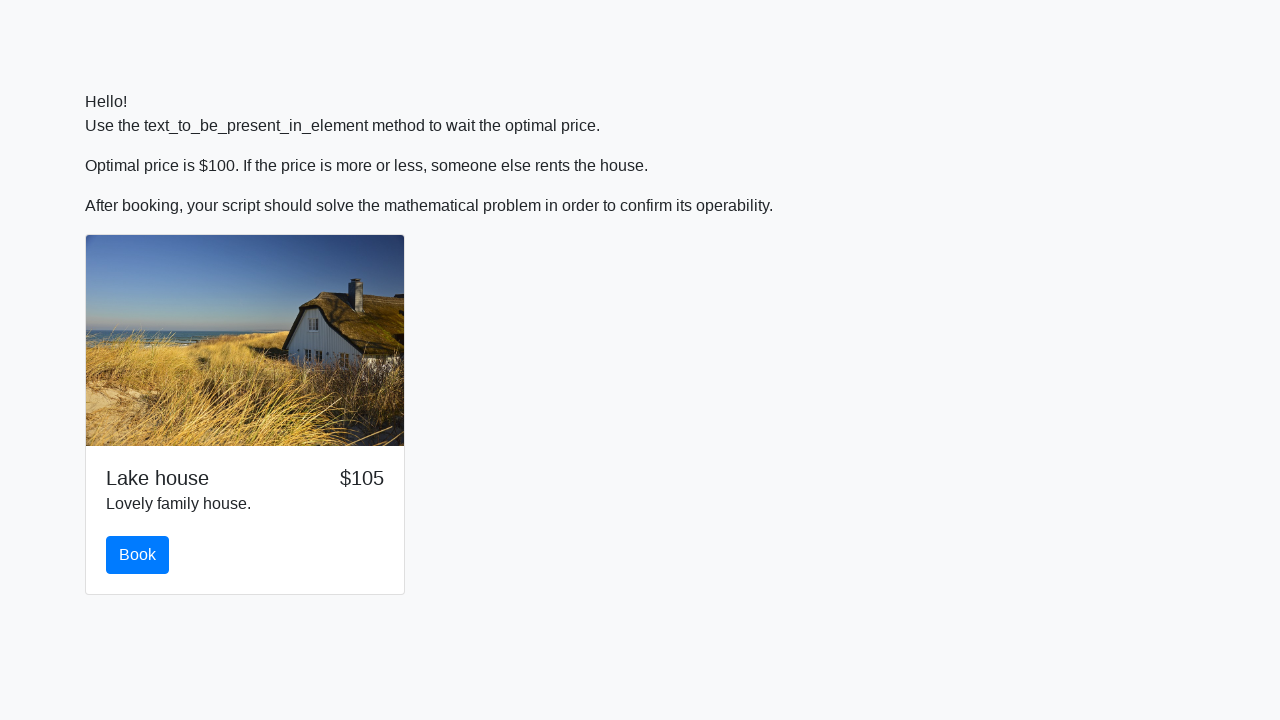

Navigated to explicit wait test page
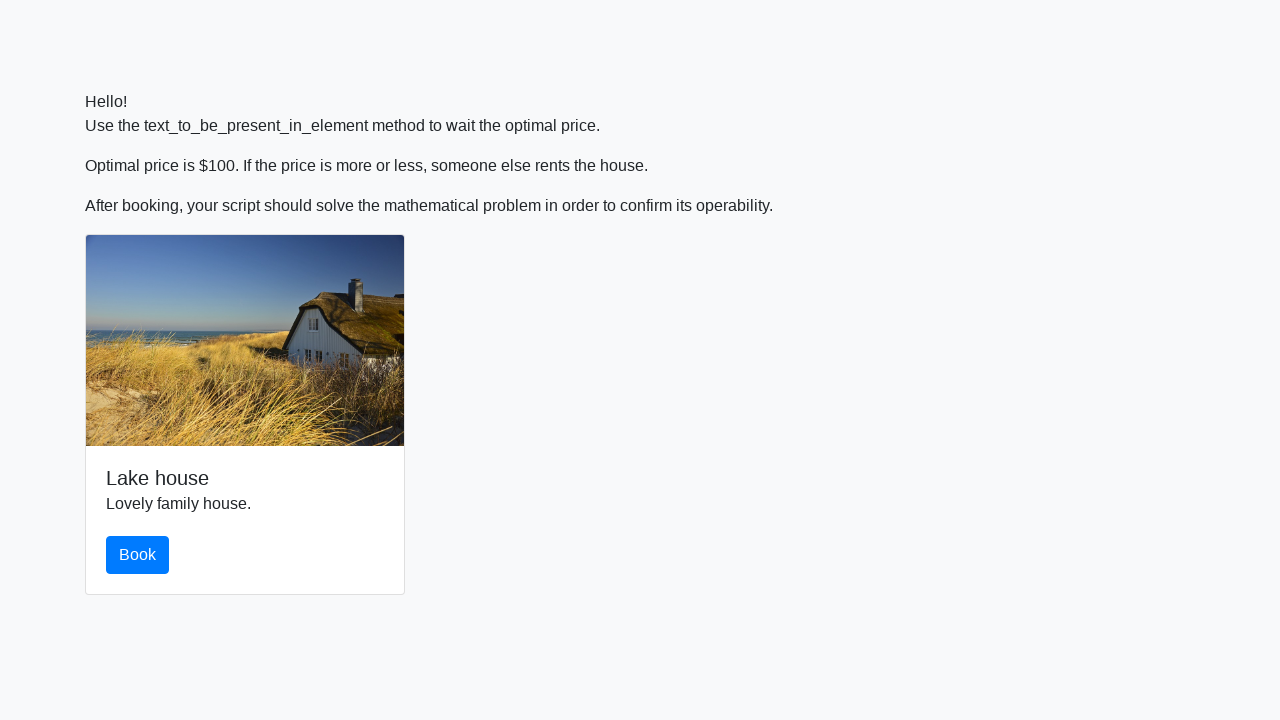

Price dropped to $100
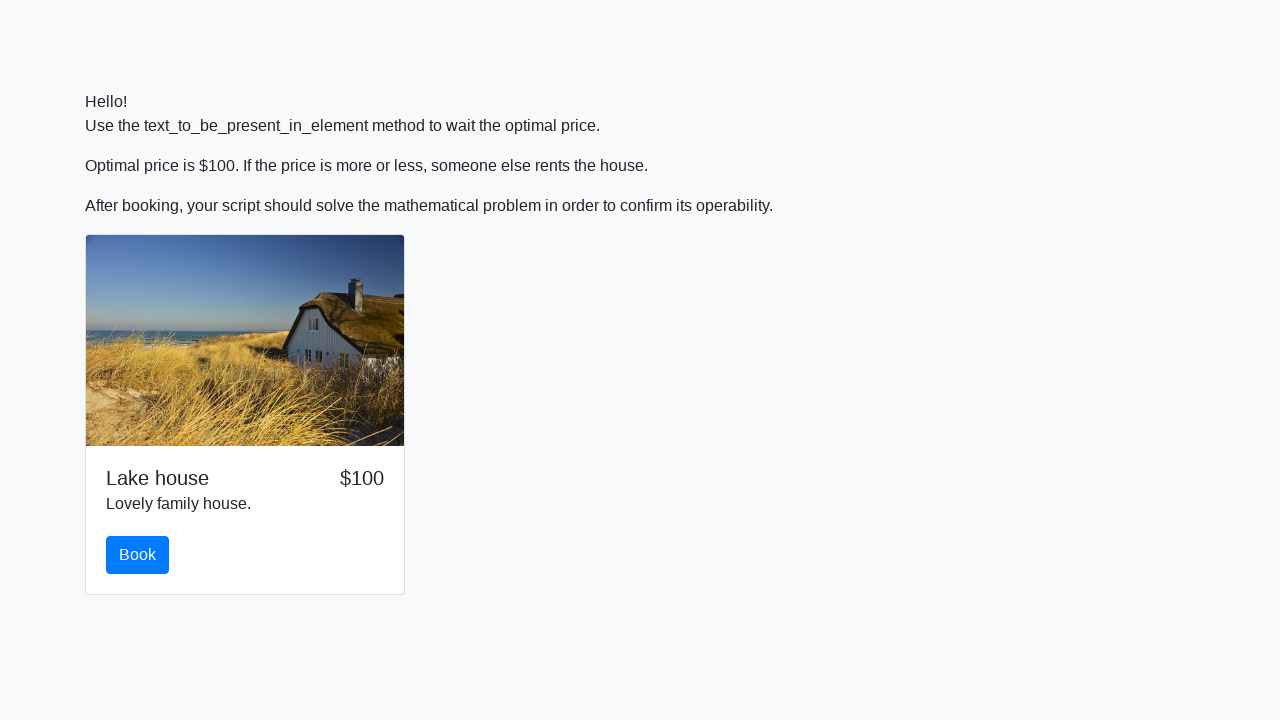

Clicked book button at (138, 555) on #book
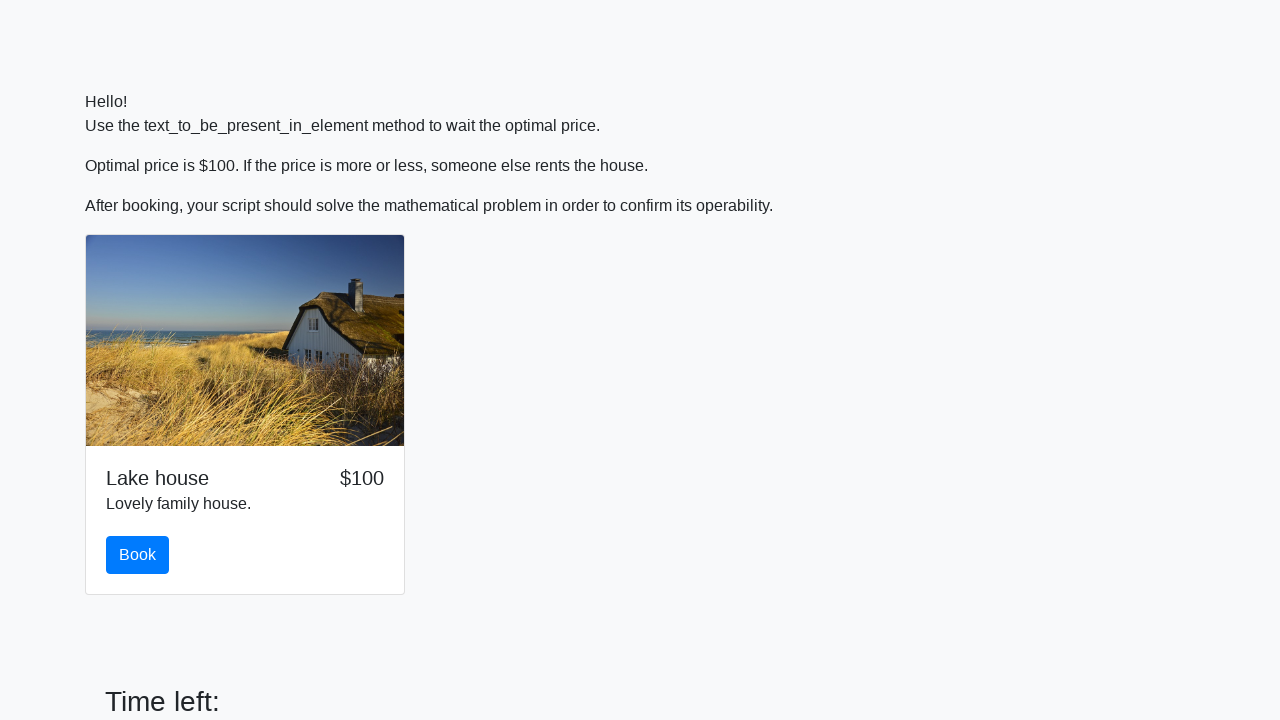

Scrolled down to reveal form
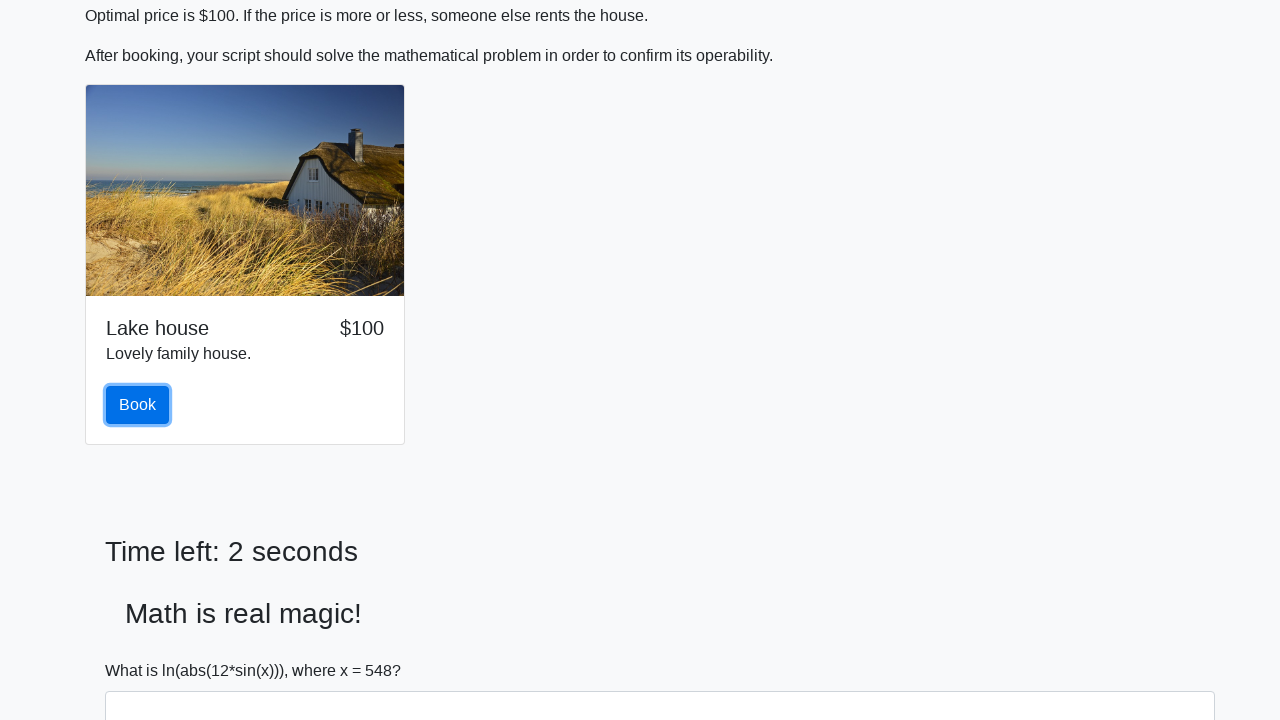

Retrieved input value: 548
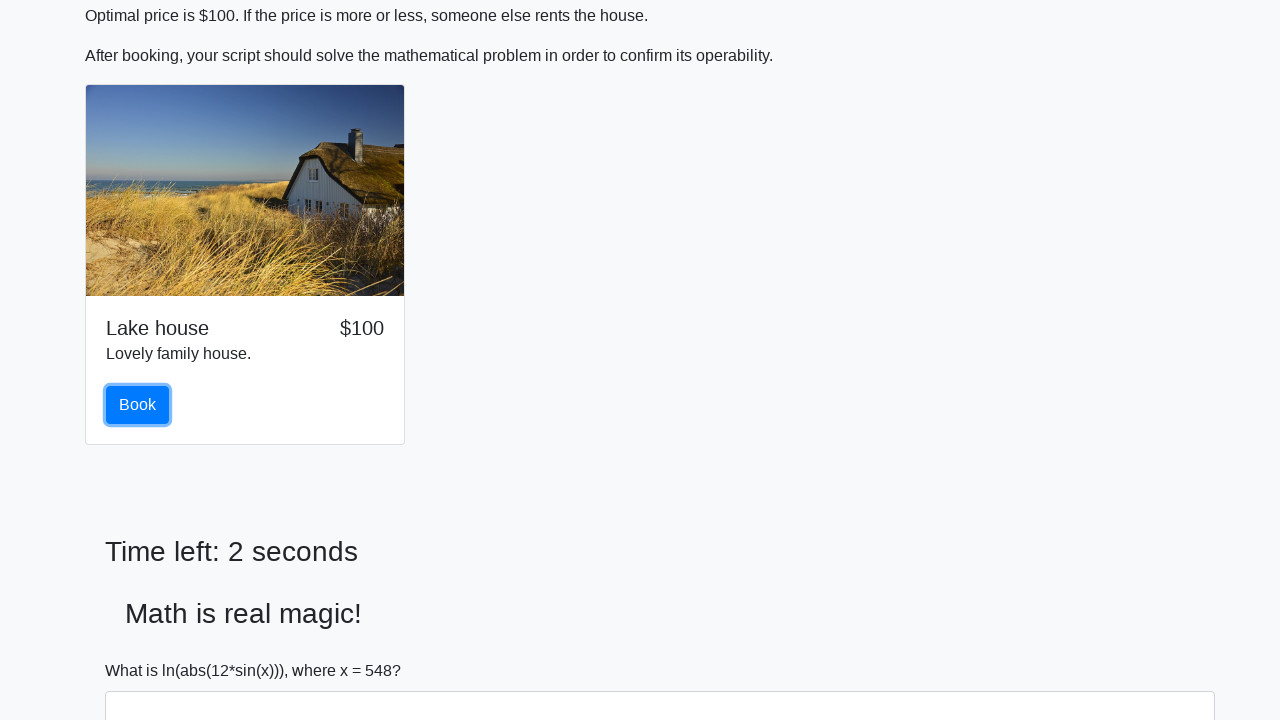

Calculated math answer: 2.463134137053856
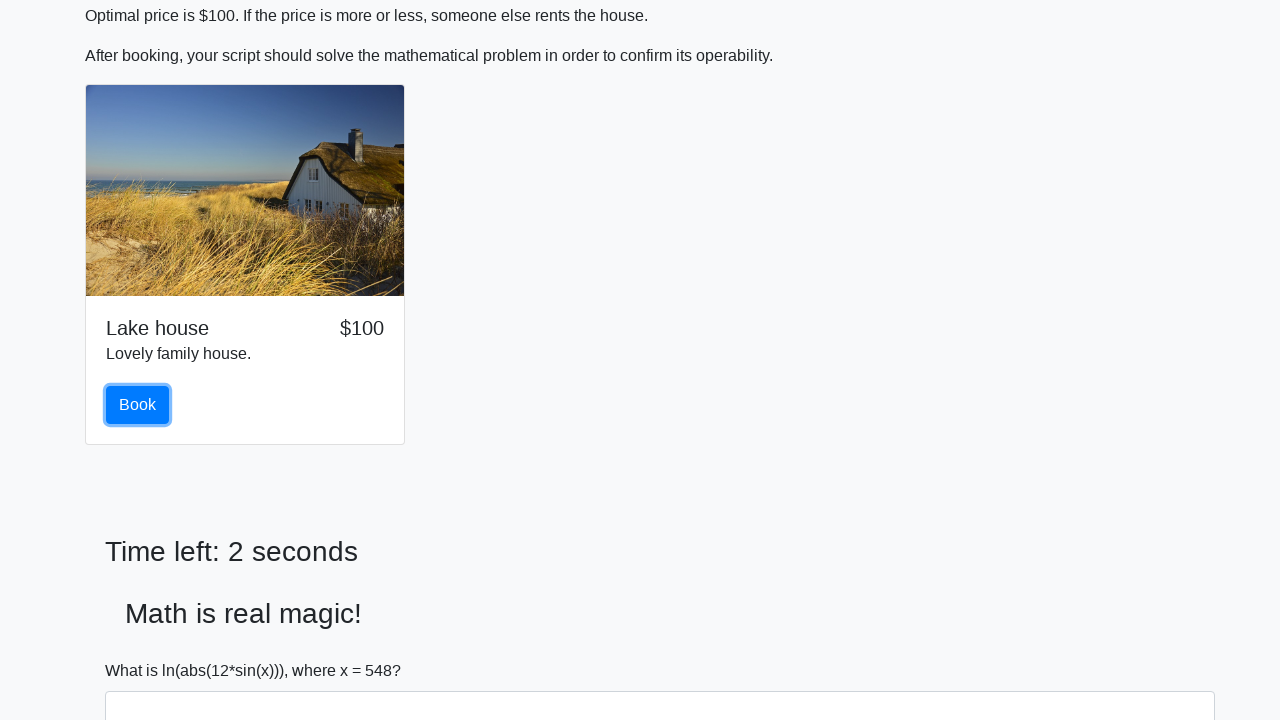

Filled answer field with calculated result on #answer
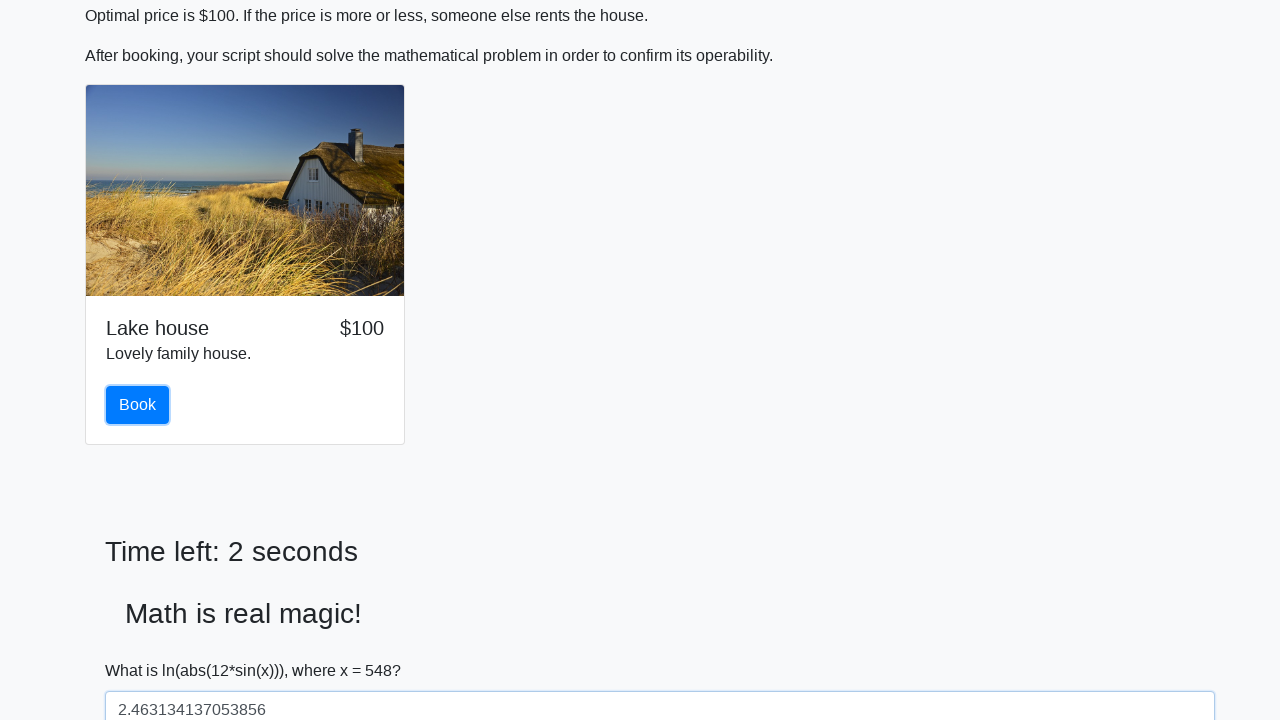

Submitted the form at (143, 651) on [type="submit"]
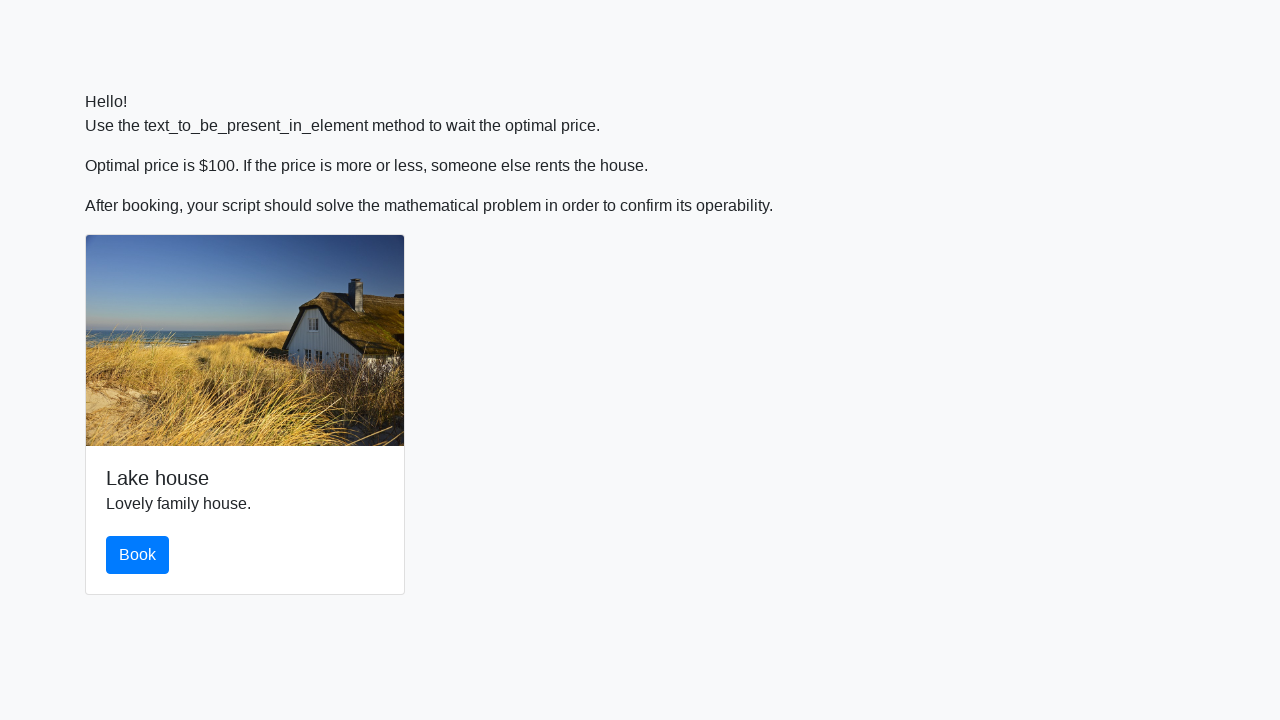

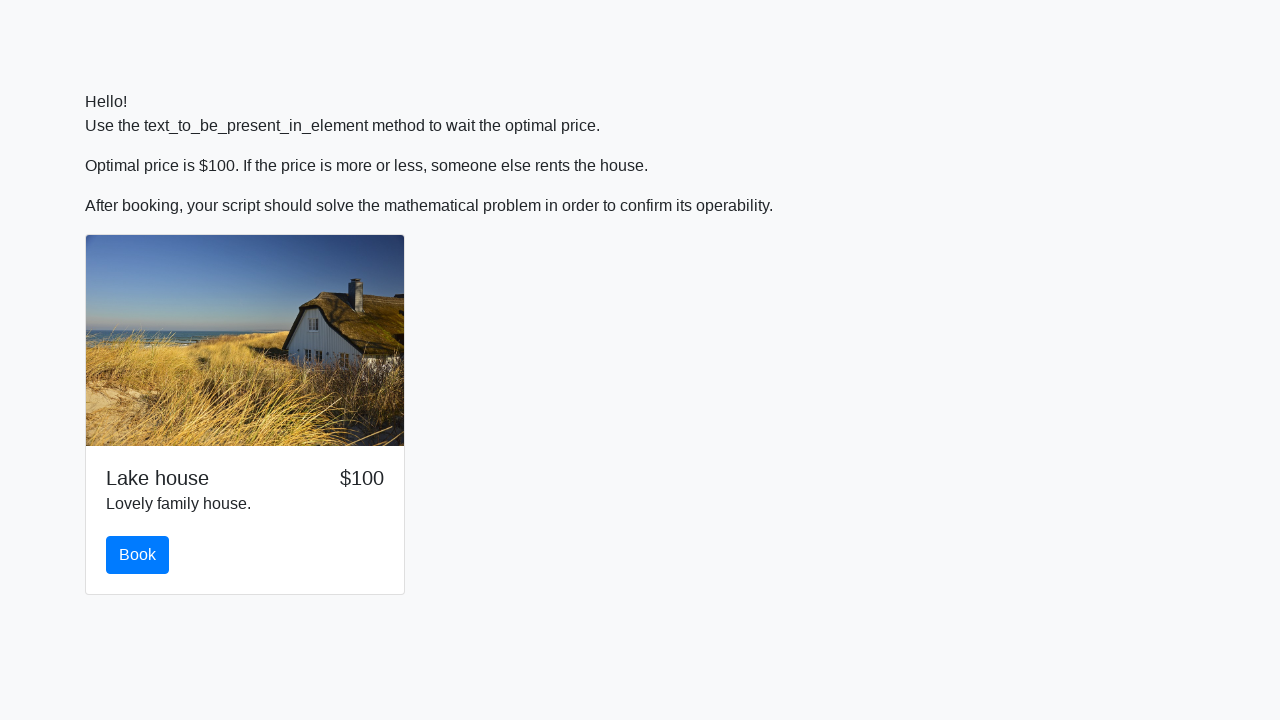